Tests drag and drop functionality by navigating to the drag and drop page and dragging an element from the source column to the target column

Starting URL: https://the-internet.herokuapp.com/

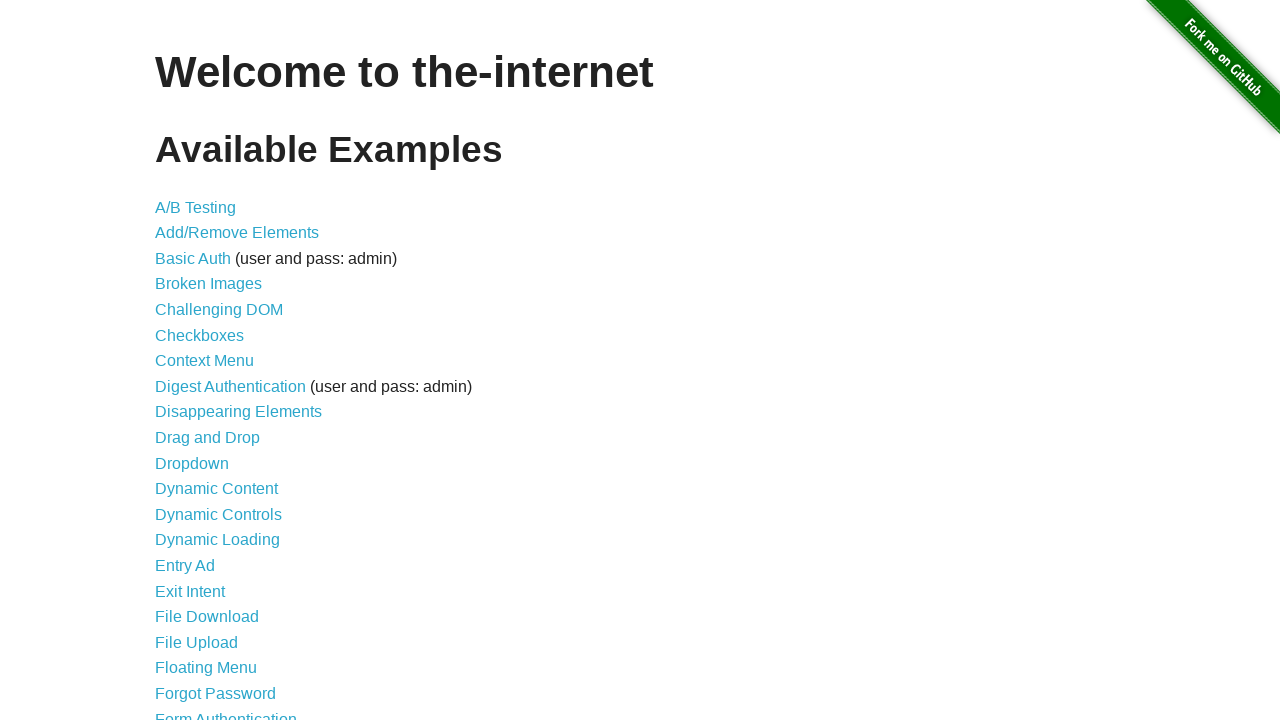

Initial page loaded and DOM content ready
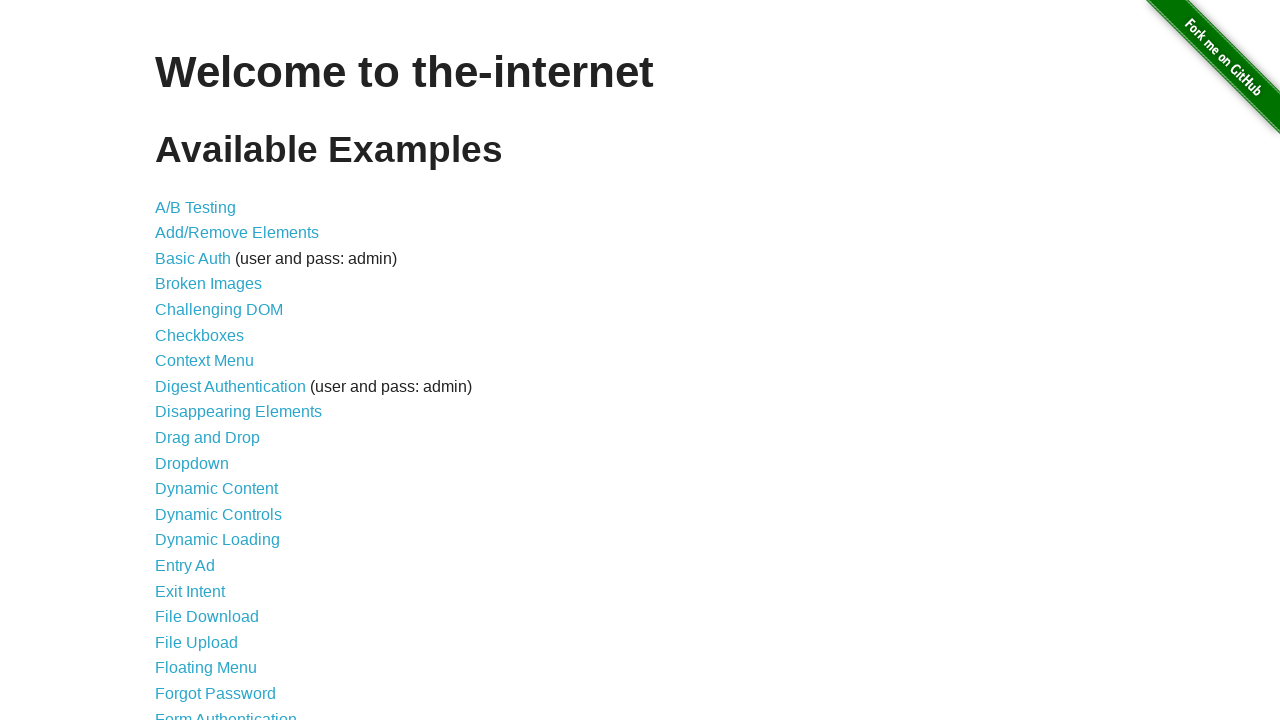

Navigated to drag and drop page
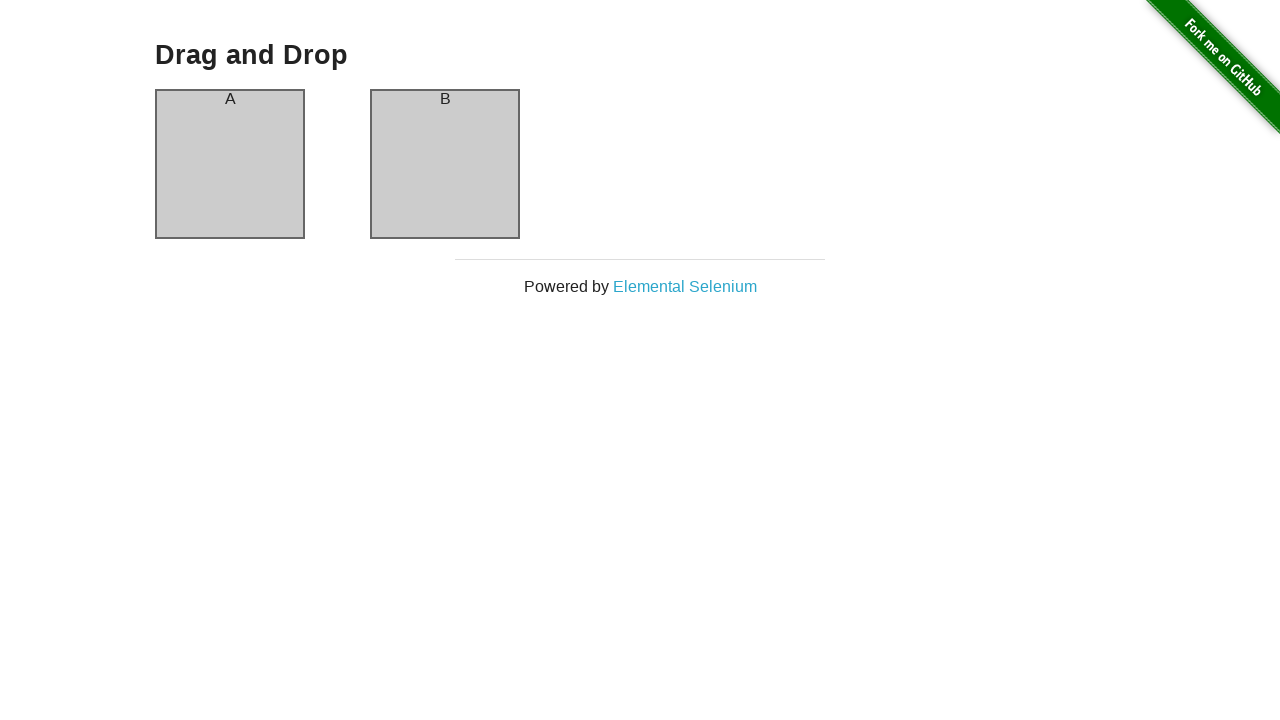

Drag and drop columns loaded and visible
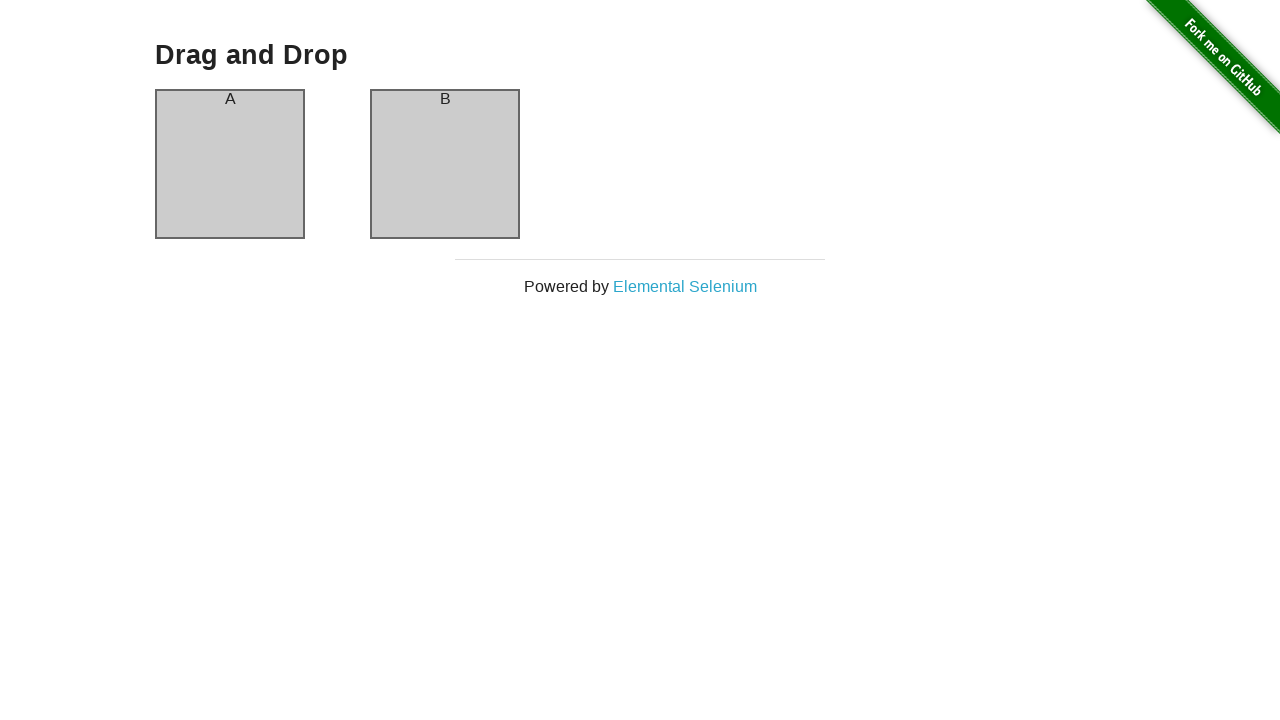

Located source column element
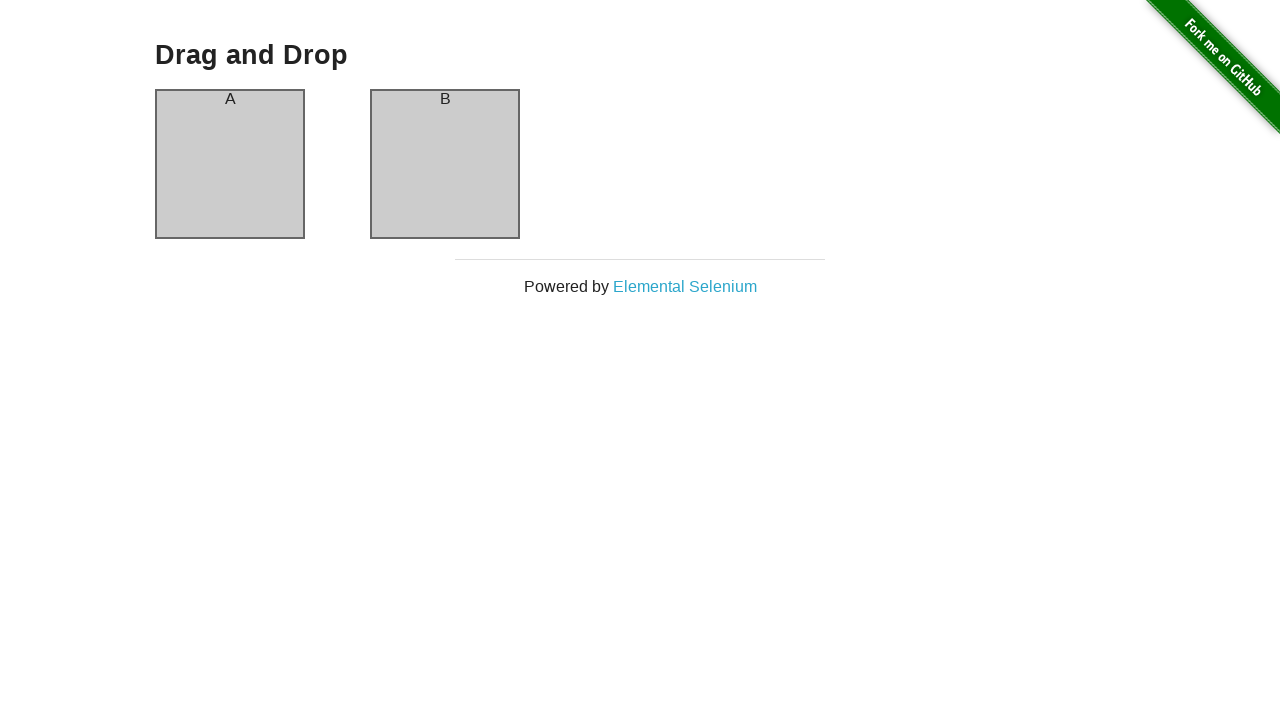

Located target column element
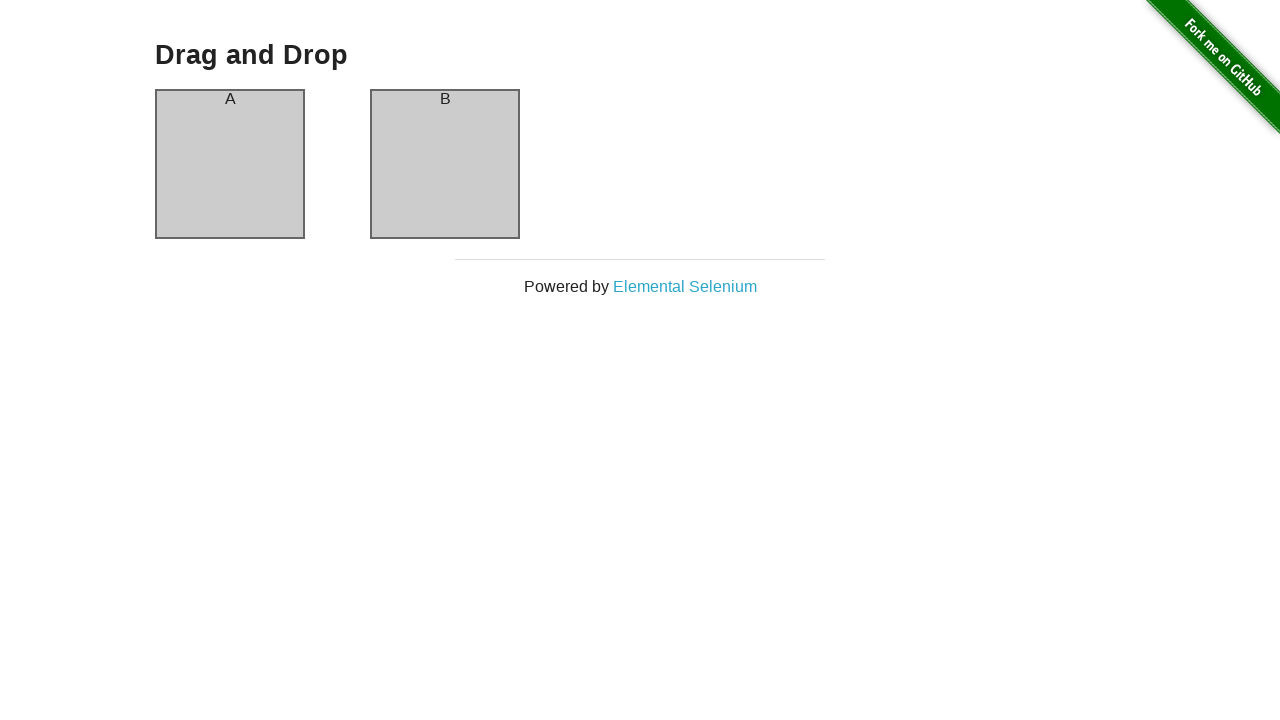

Dragged source element to target column at (445, 164)
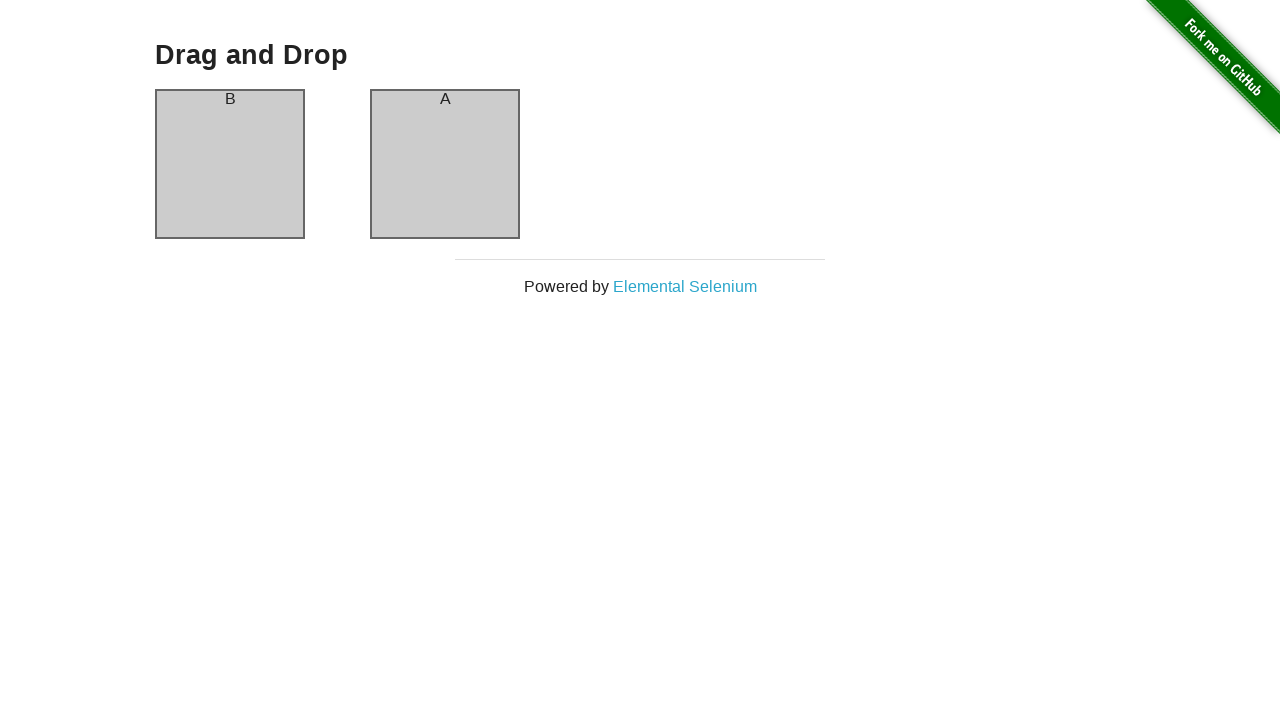

Drag and drop action completed and page settled
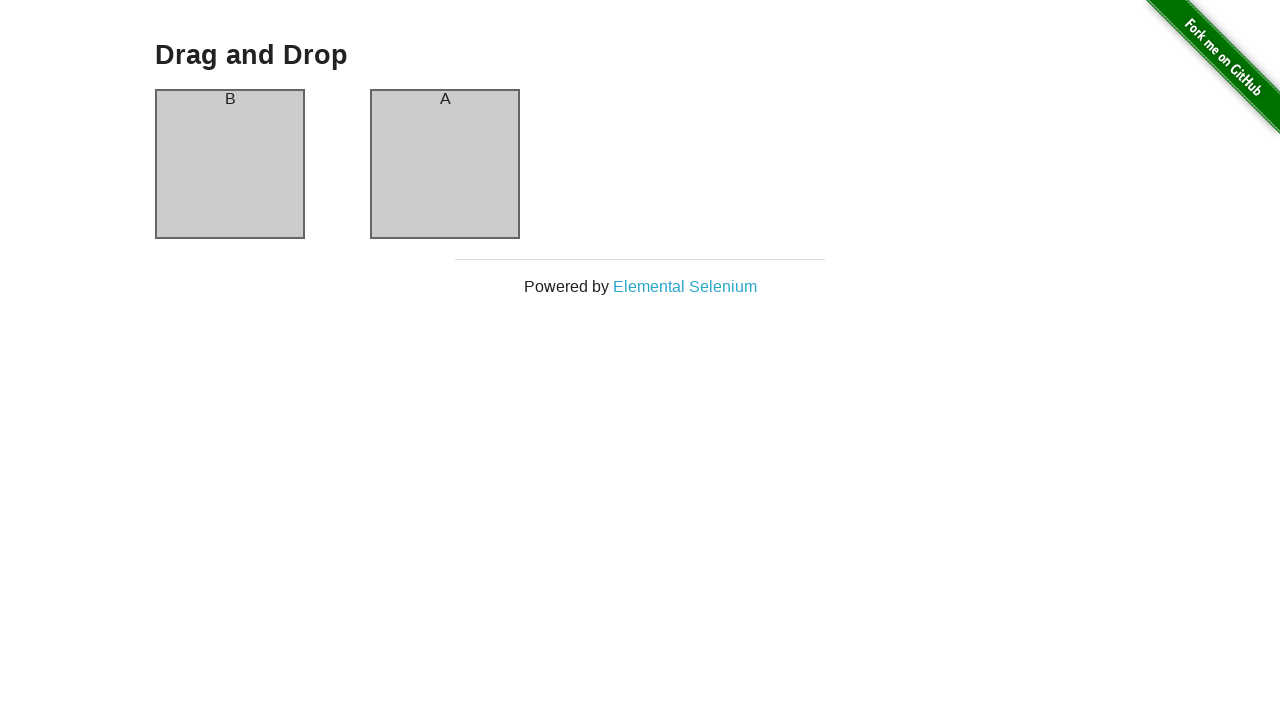

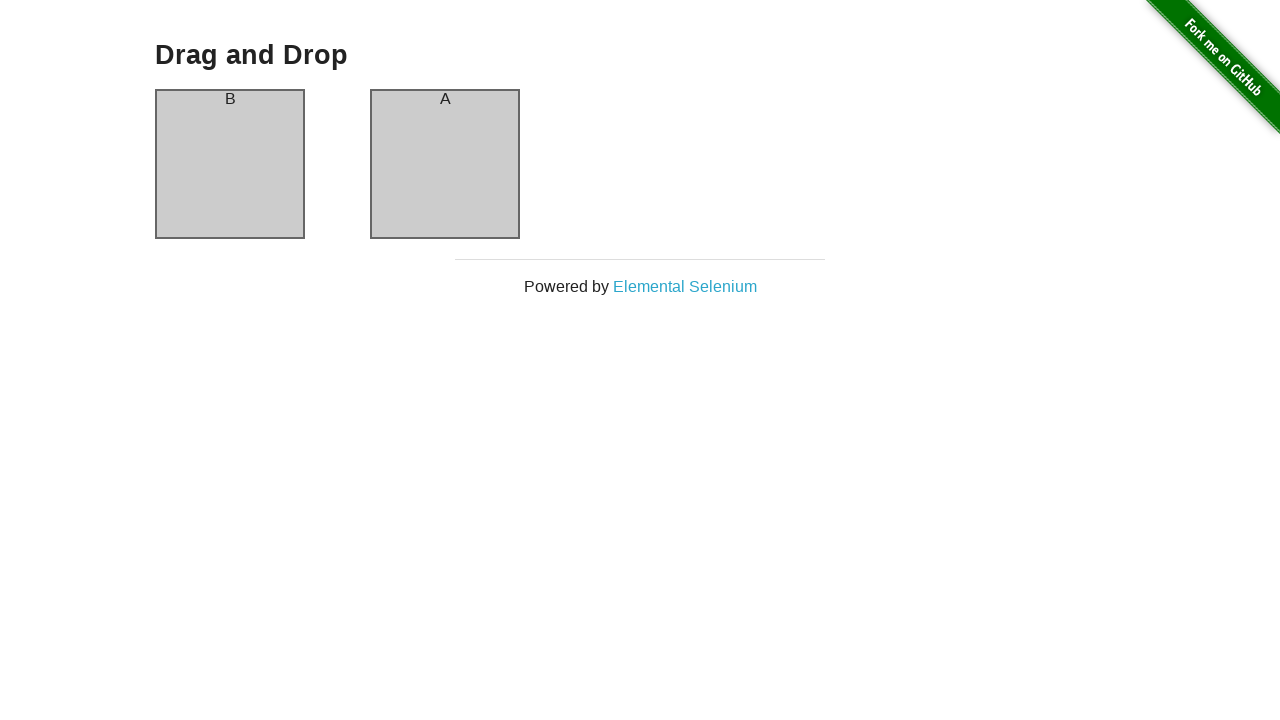